Tests un-marking items as complete by unchecking their toggles

Starting URL: https://demo.playwright.dev/todomvc

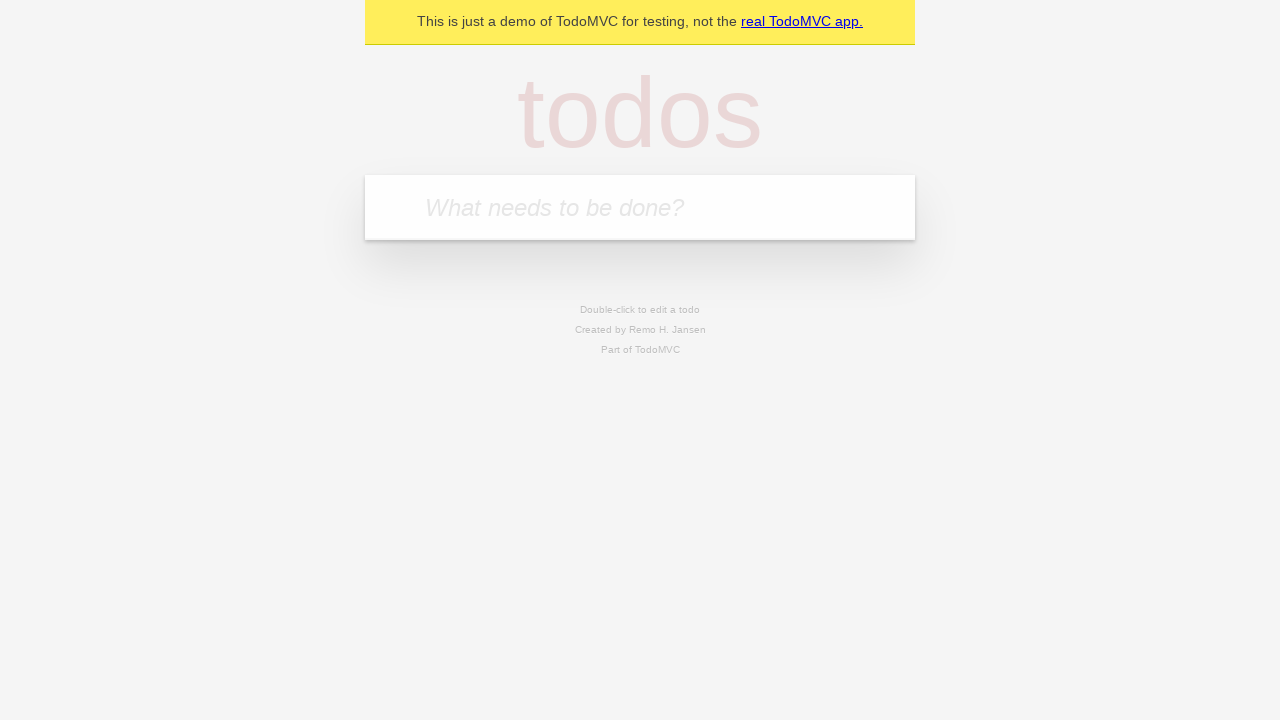

Filled new todo input with 'buy some cheese' on .new-todo
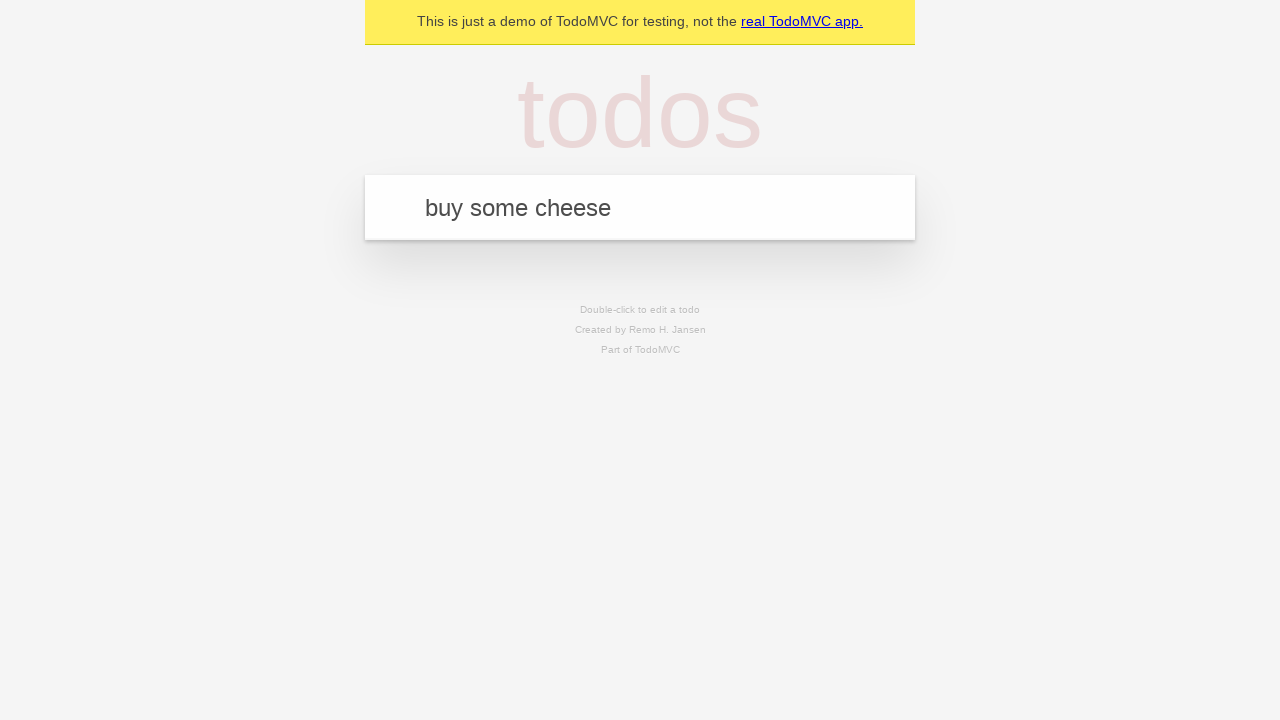

Pressed Enter to create first todo item on .new-todo
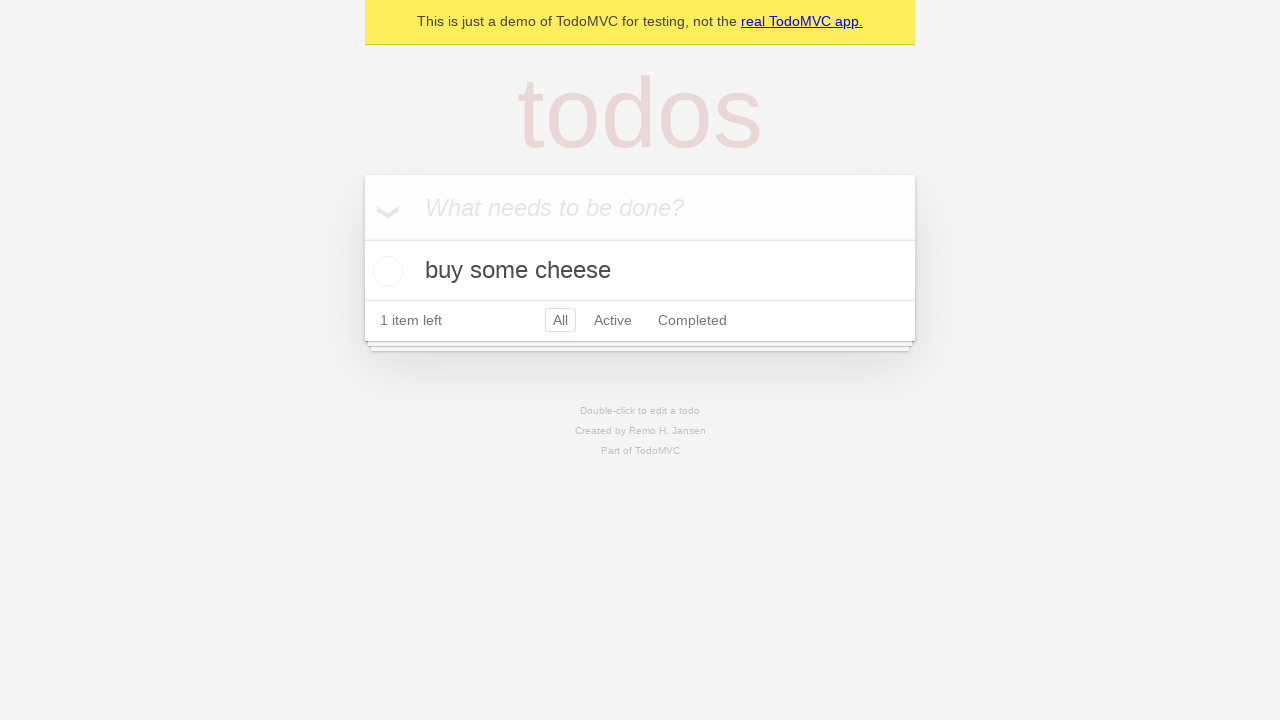

Filled new todo input with 'feed the cat' on .new-todo
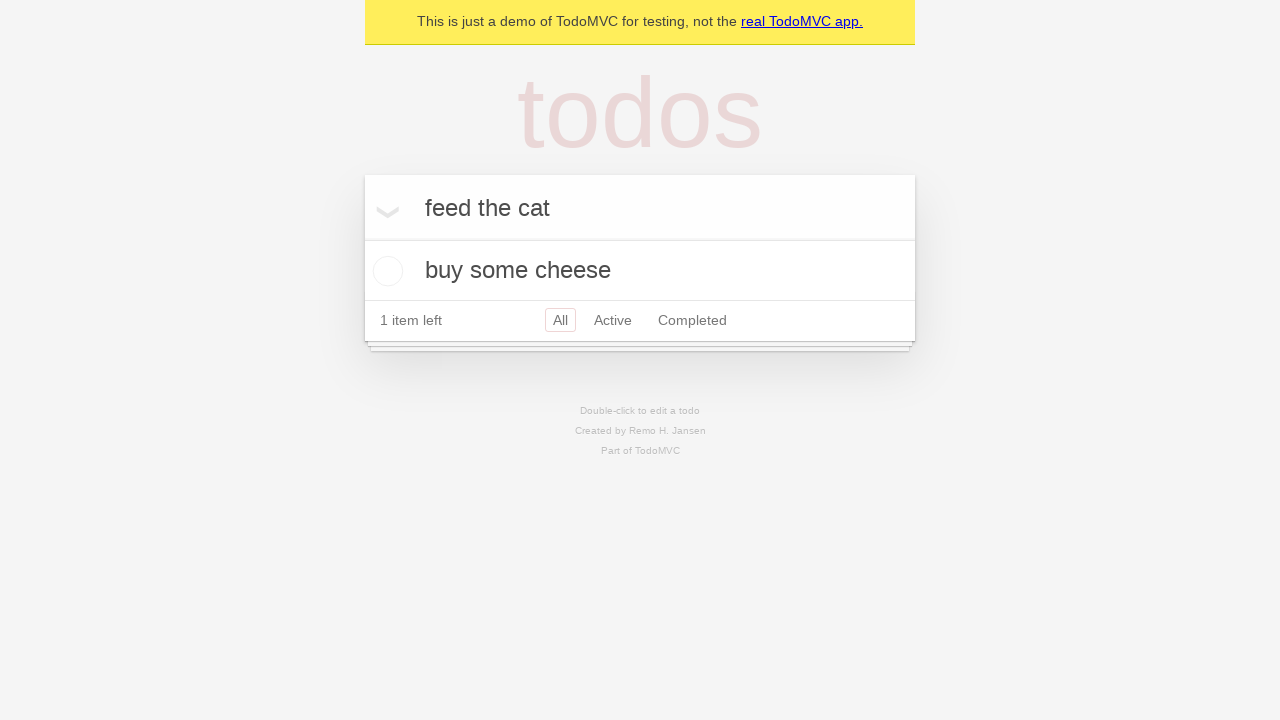

Pressed Enter to create second todo item on .new-todo
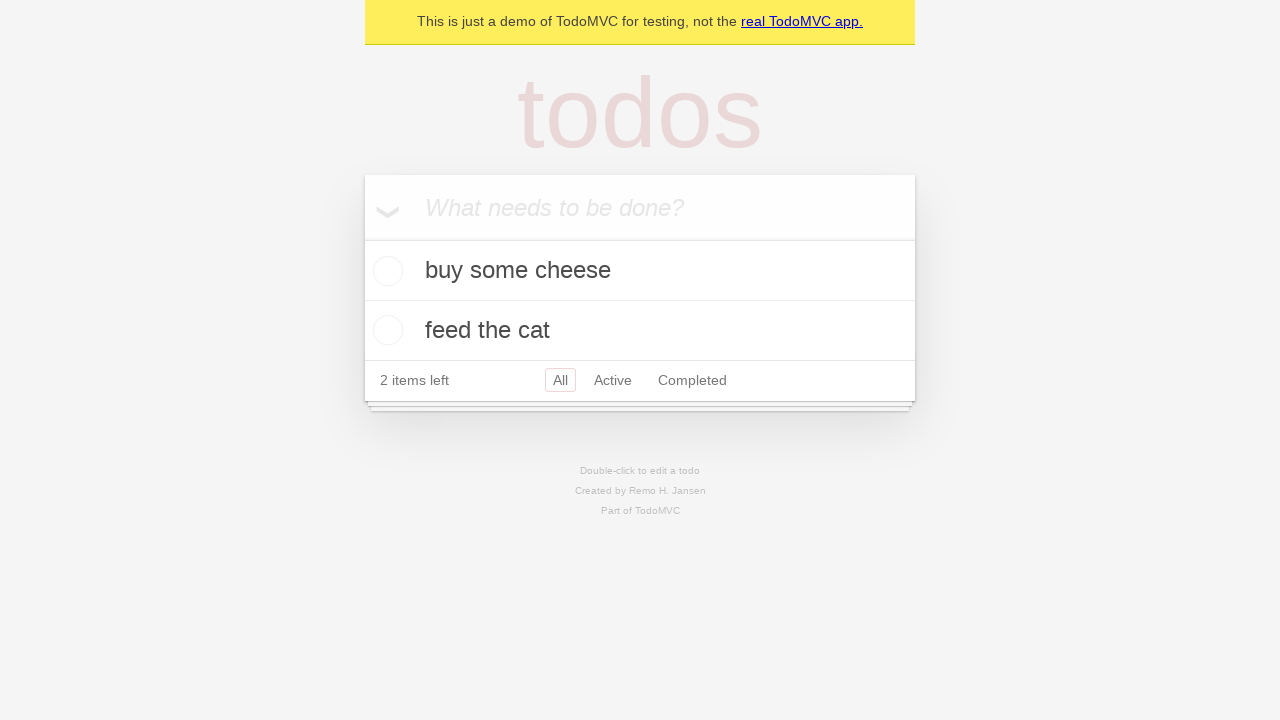

Checked toggle on first todo item to mark it complete at (385, 271) on .todo-list li >> nth=0 >> .toggle
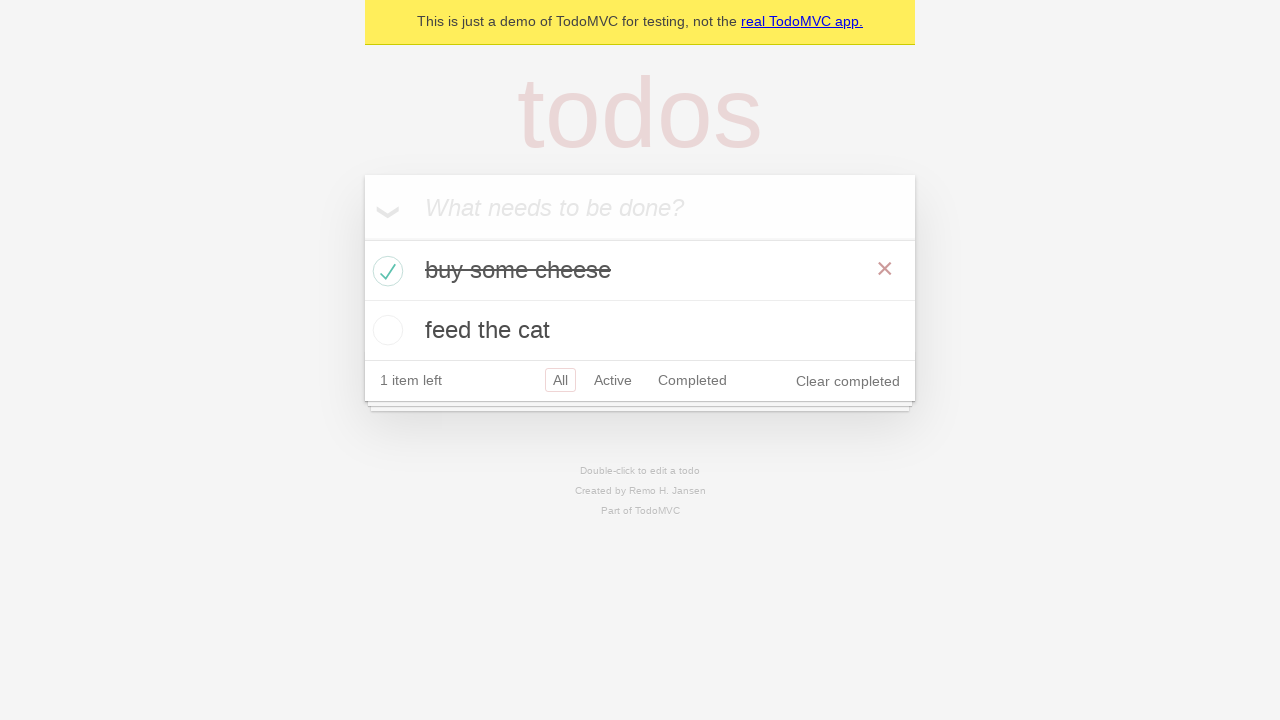

Unchecked toggle on first todo item to un-mark it as complete at (385, 271) on .todo-list li >> nth=0 >> .toggle
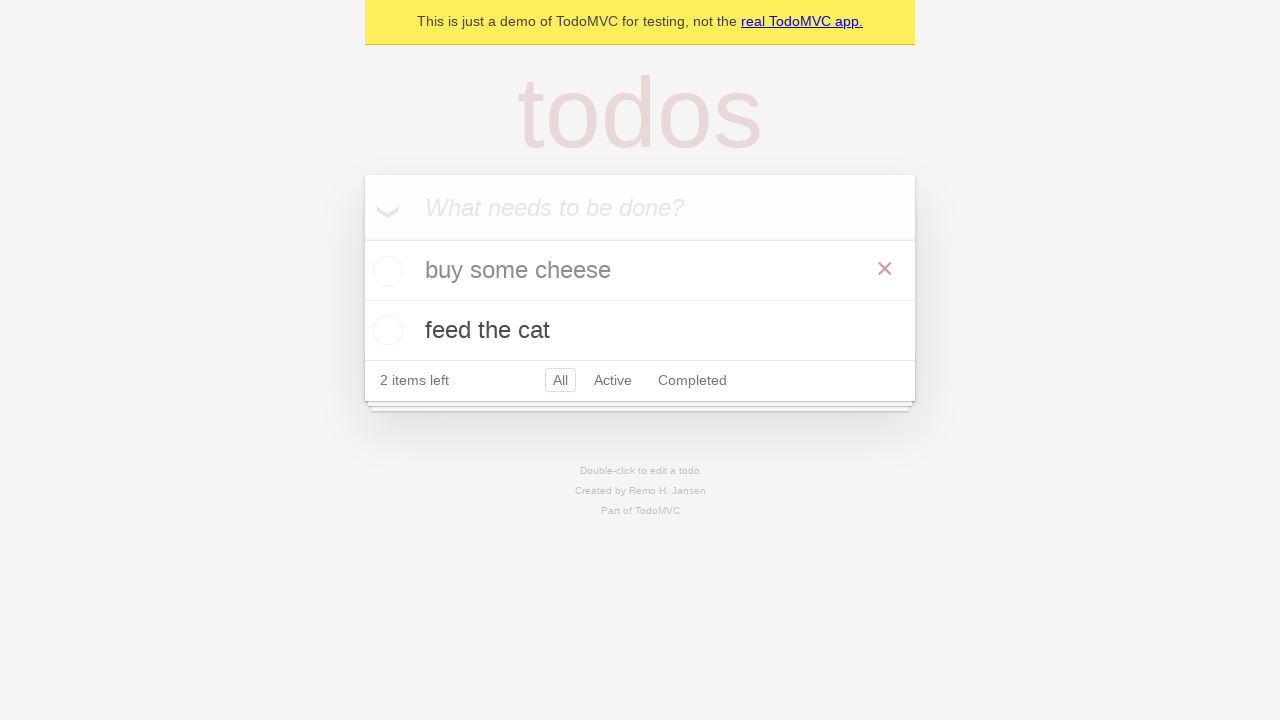

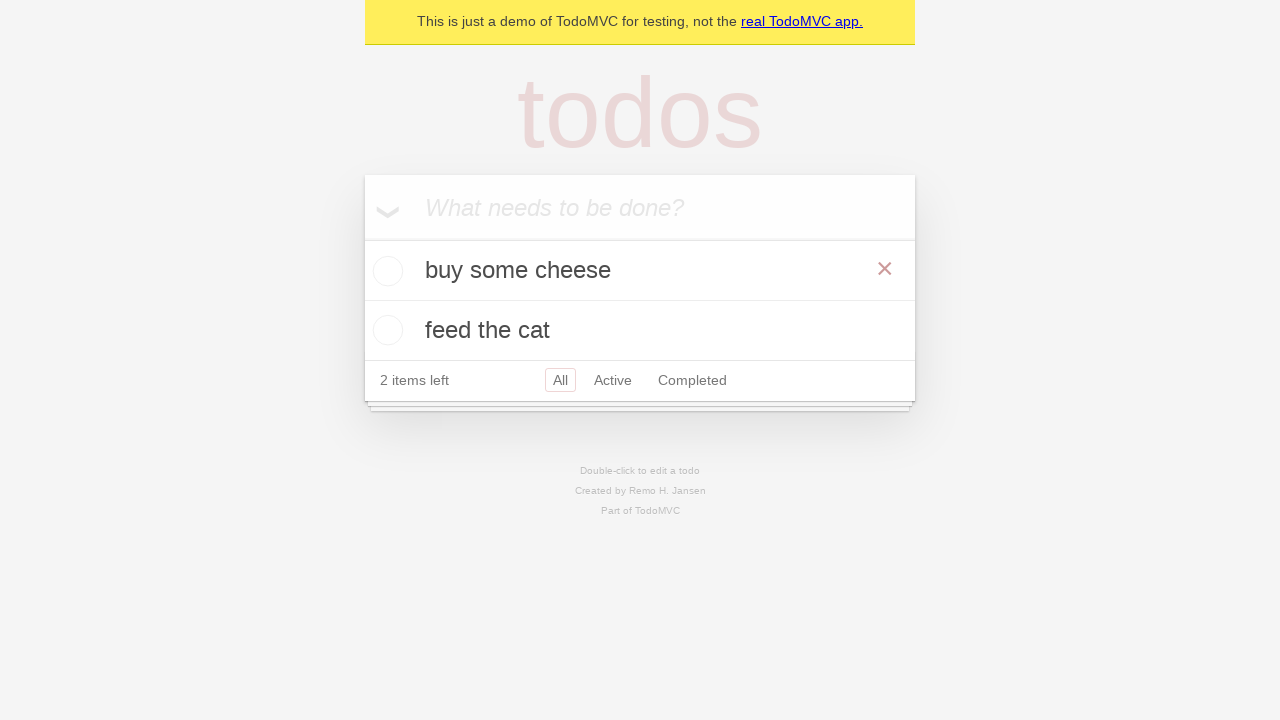